Tests sorting the Due column using semantic class-based CSS selectors on the second table

Starting URL: http://the-internet.herokuapp.com/tables

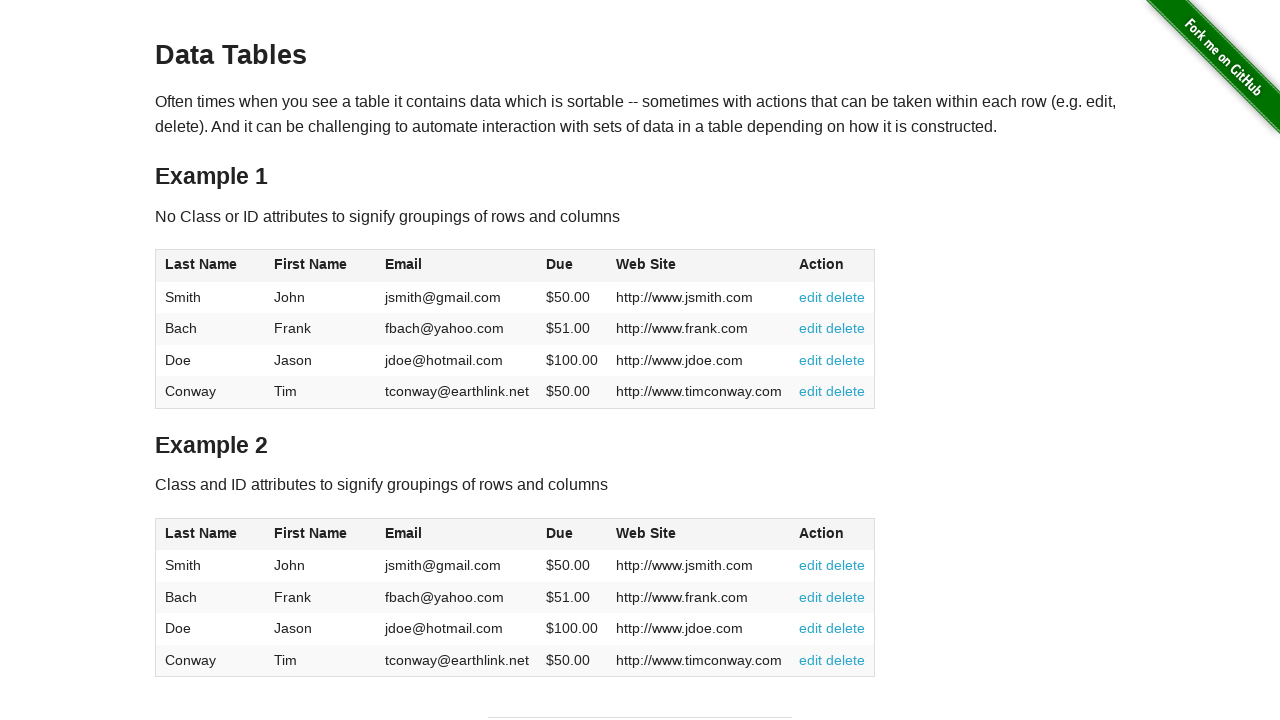

Clicked Due column header in second table to initiate sort at (560, 533) on #table2 thead .dues
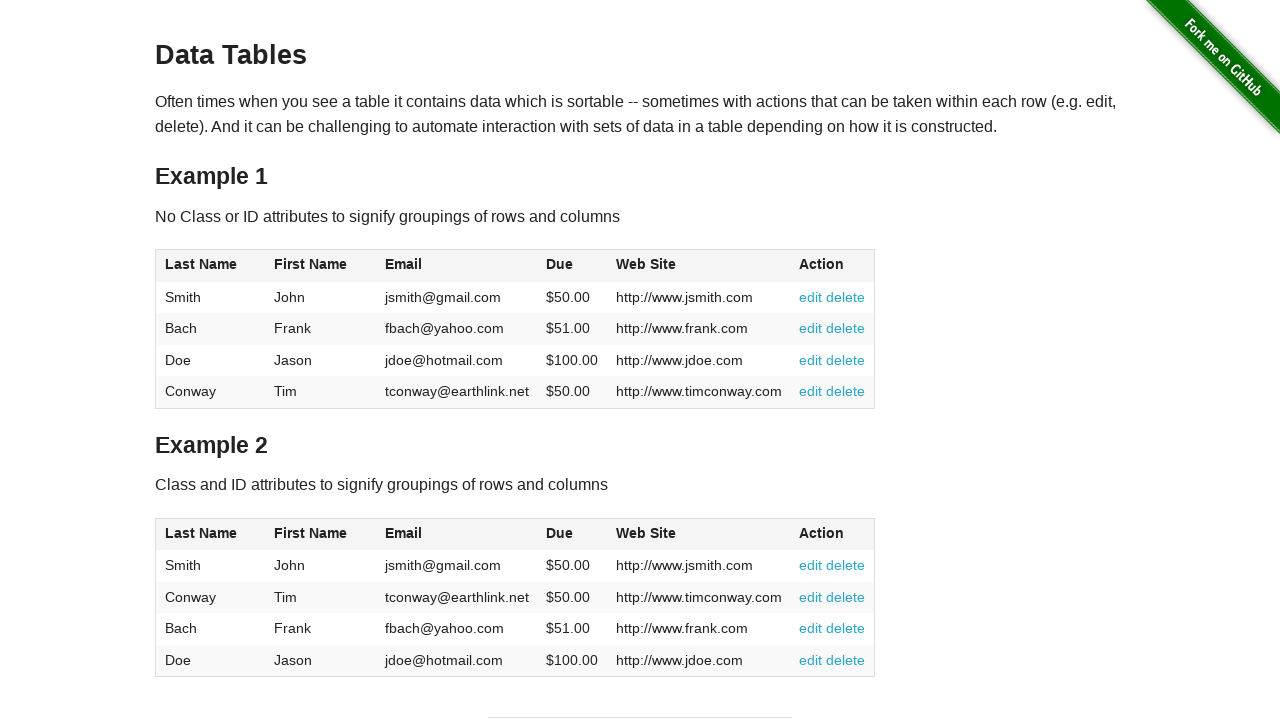

Due column elements loaded in second table
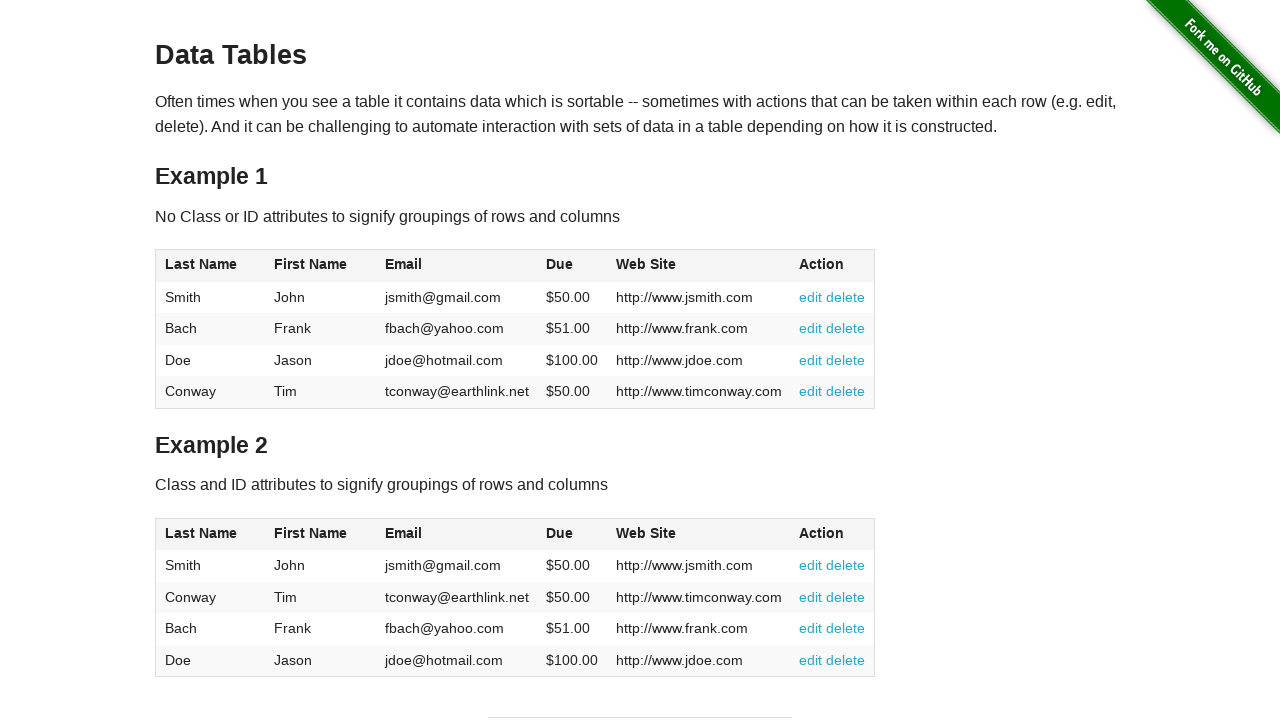

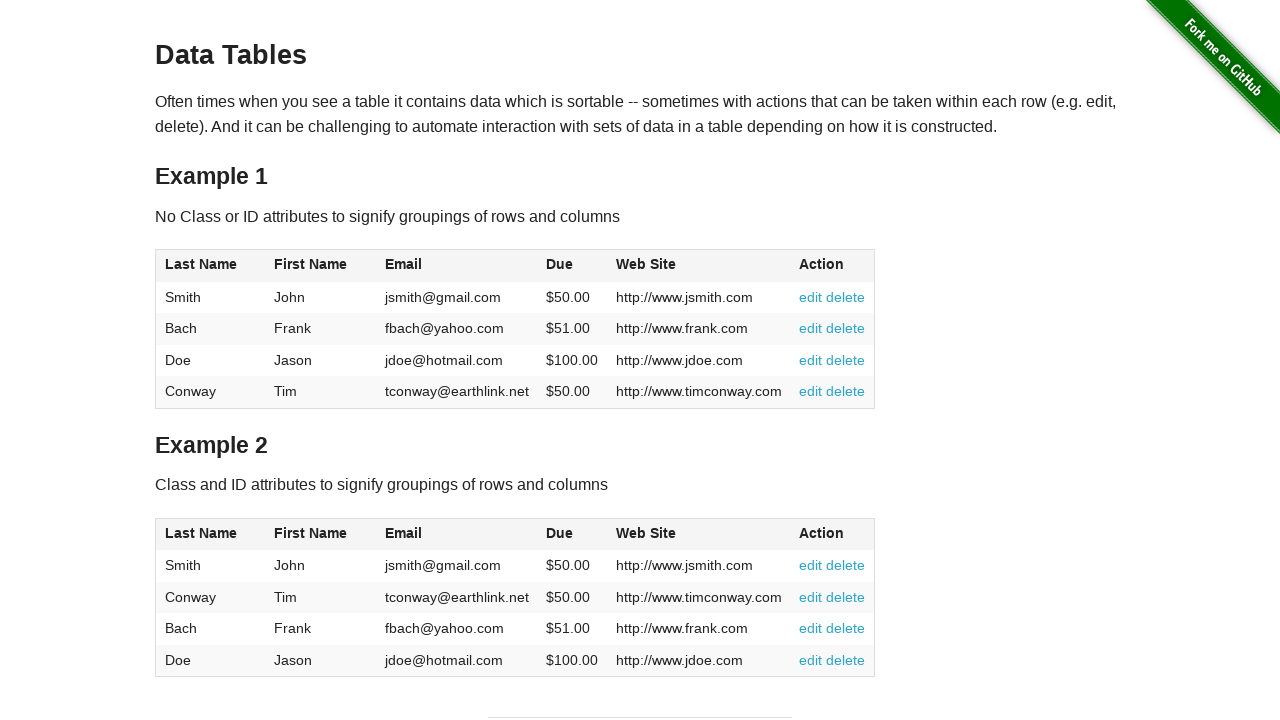